Visits JPL Space page and clicks the full image button to view the featured Mars image

Starting URL: https://data-class-jpl-space.s3.amazonaws.com/JPL_Space/index.html

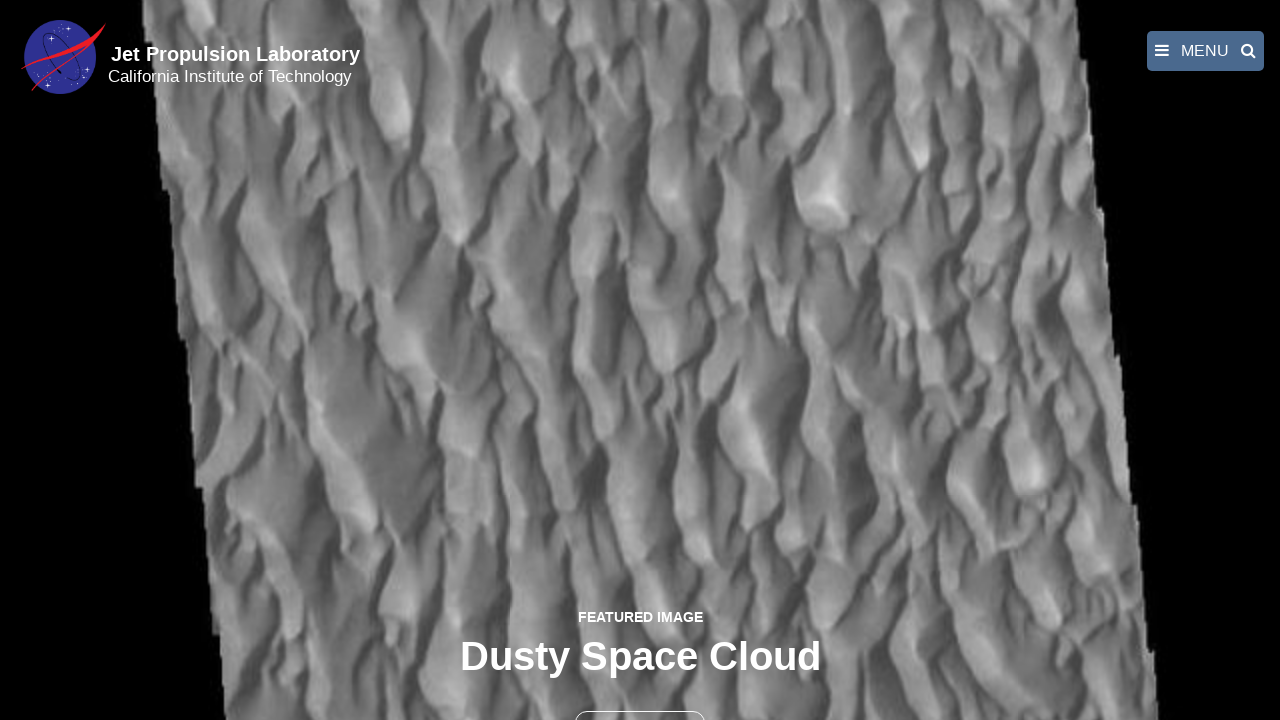

Navigated to JPL Space page
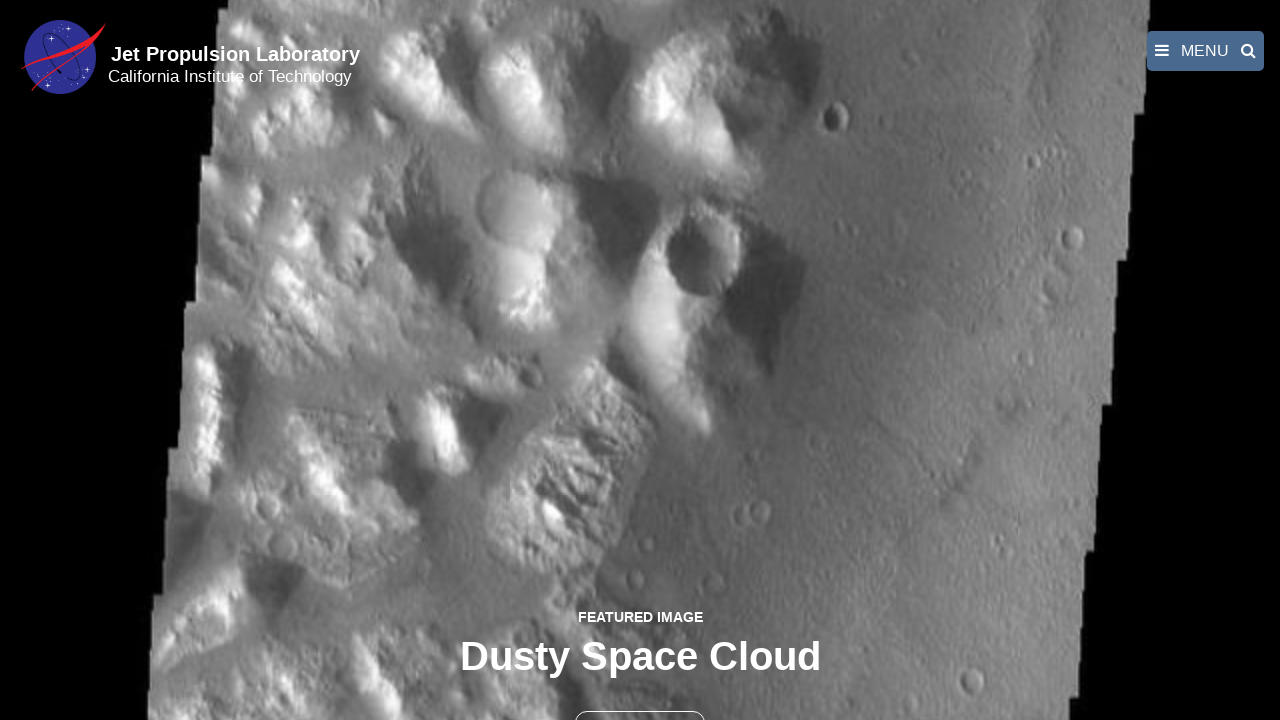

Clicked the full image button to view featured Mars image at (640, 699) on button >> nth=1
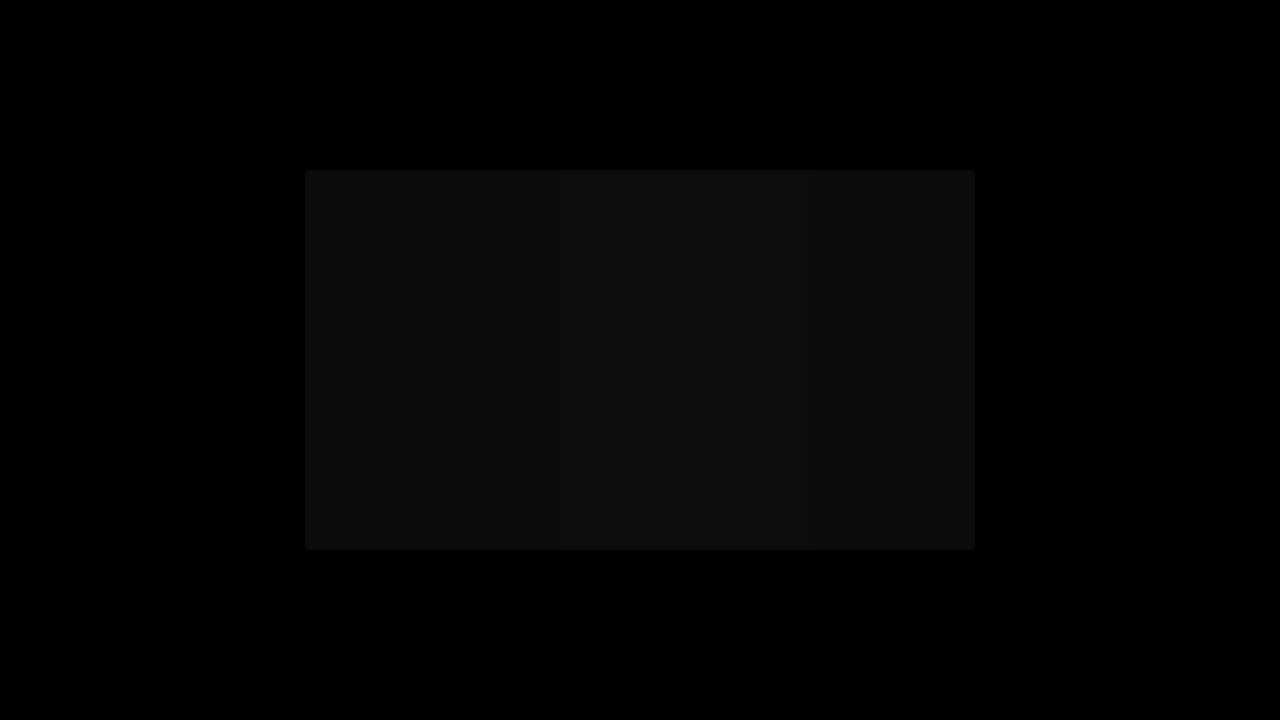

Featured Mars image loaded in fancybox viewer
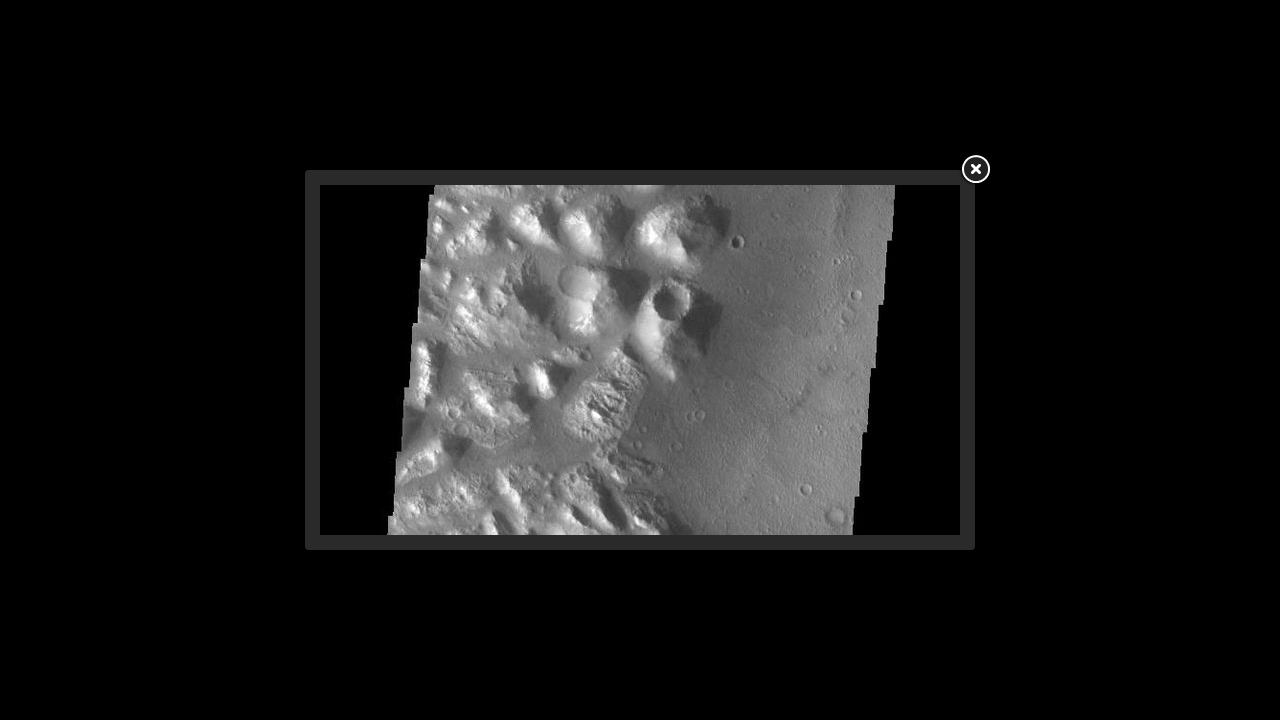

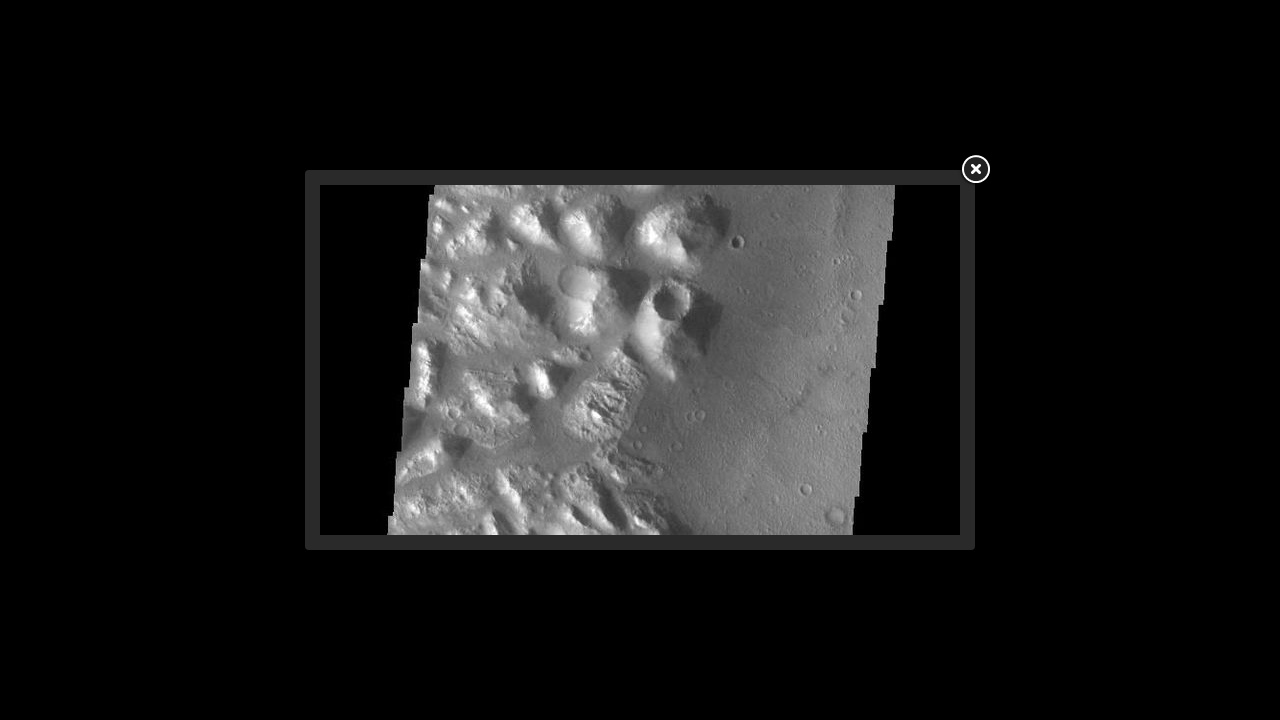